Navigates to the Demoblaze e-commerce demo website homepage to verify the page loads successfully.

Starting URL: https://www.demoblaze.com/index.html

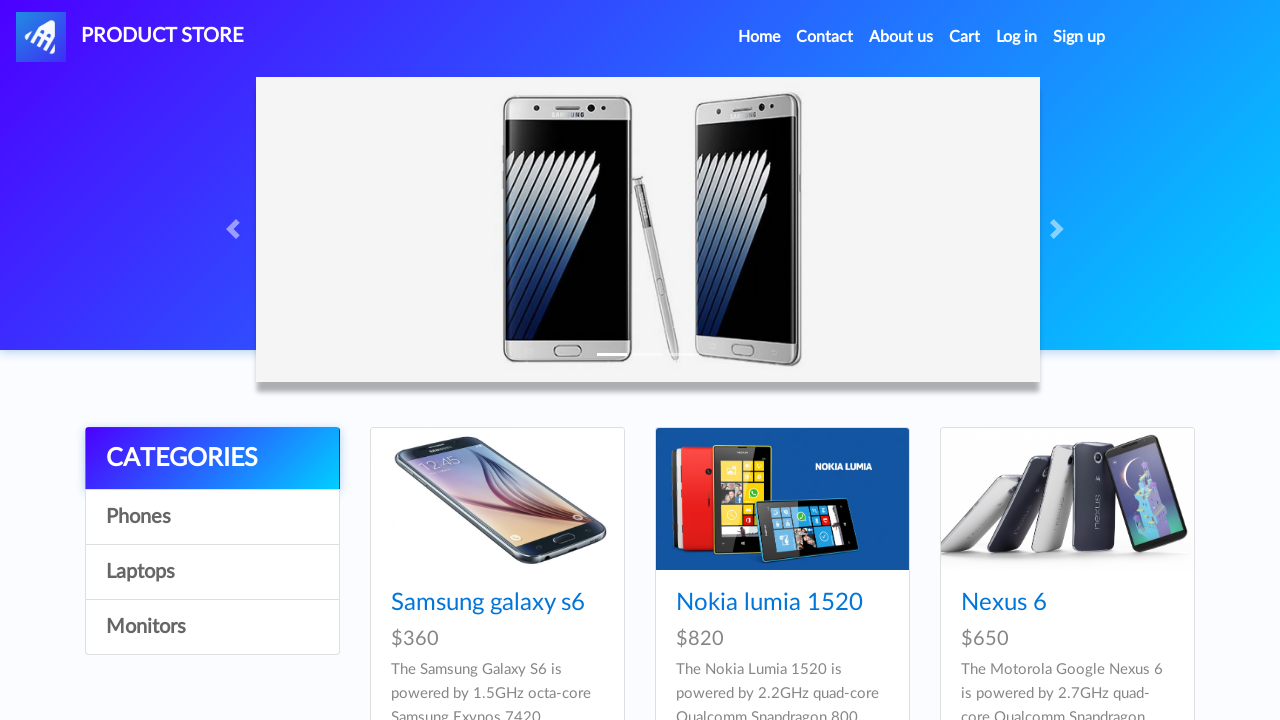

Waited for page to reach domcontentloaded state
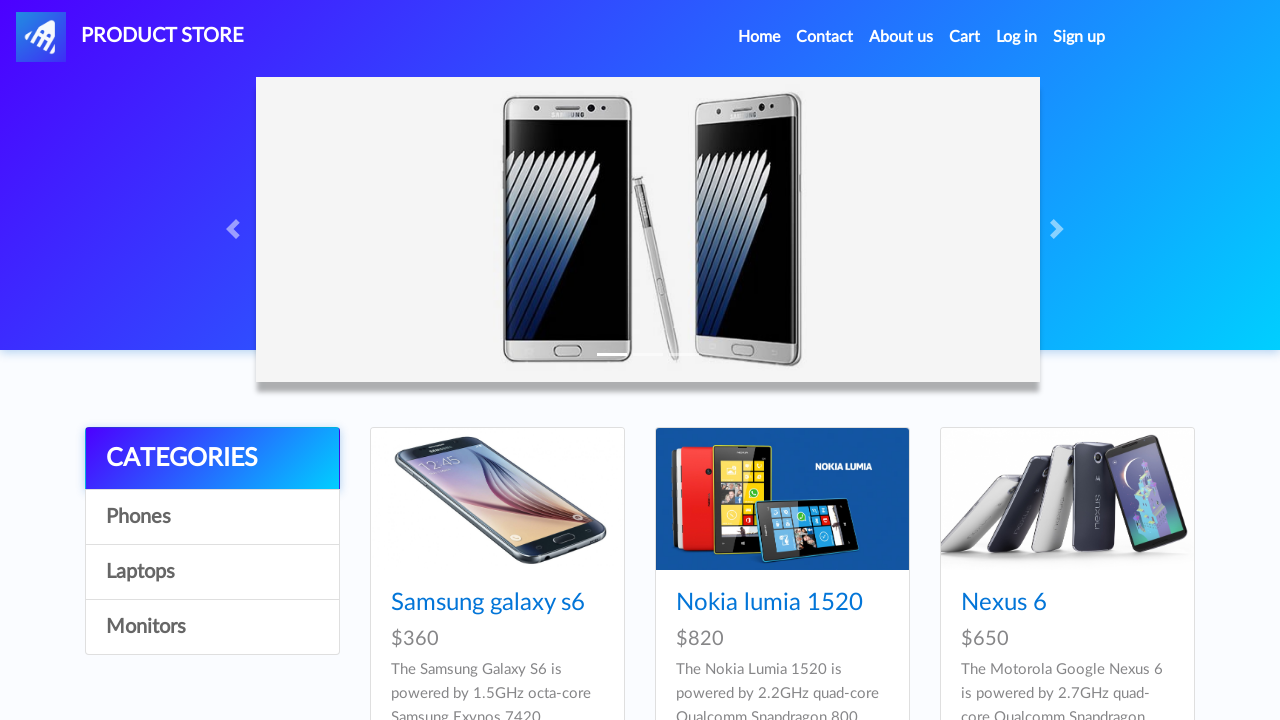

Verified navbar element loaded successfully on Demoblaze homepage
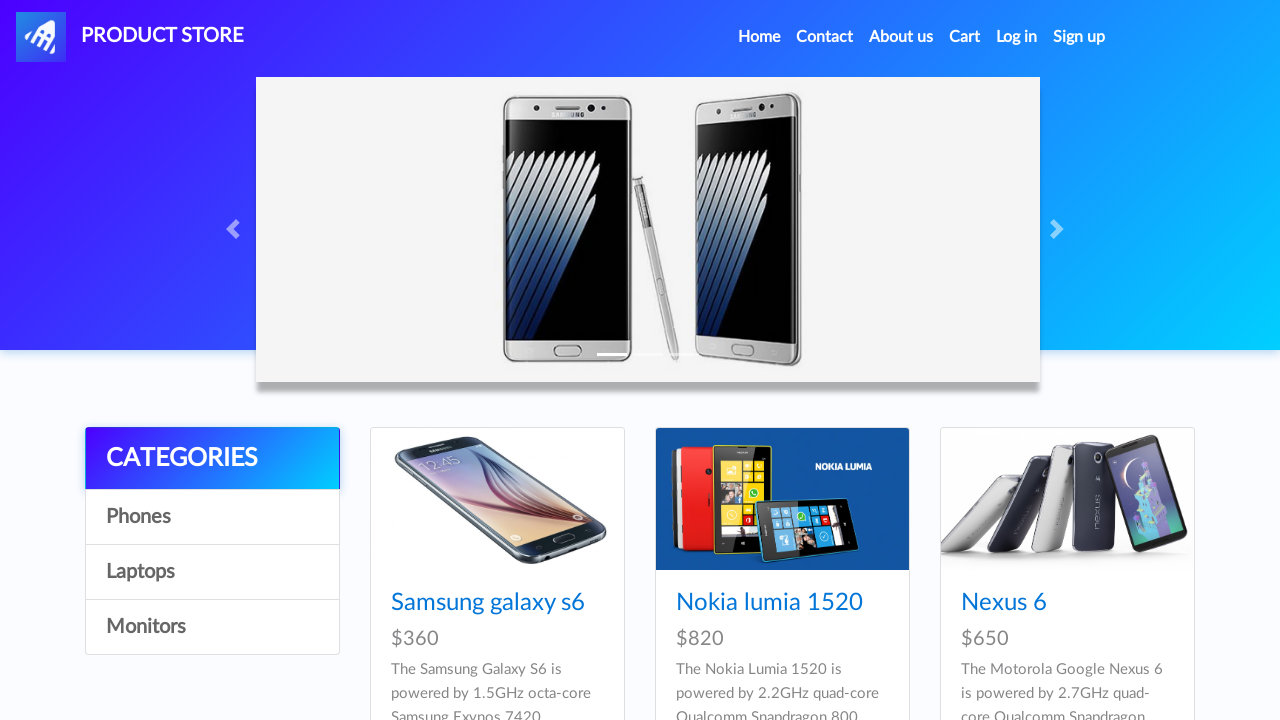

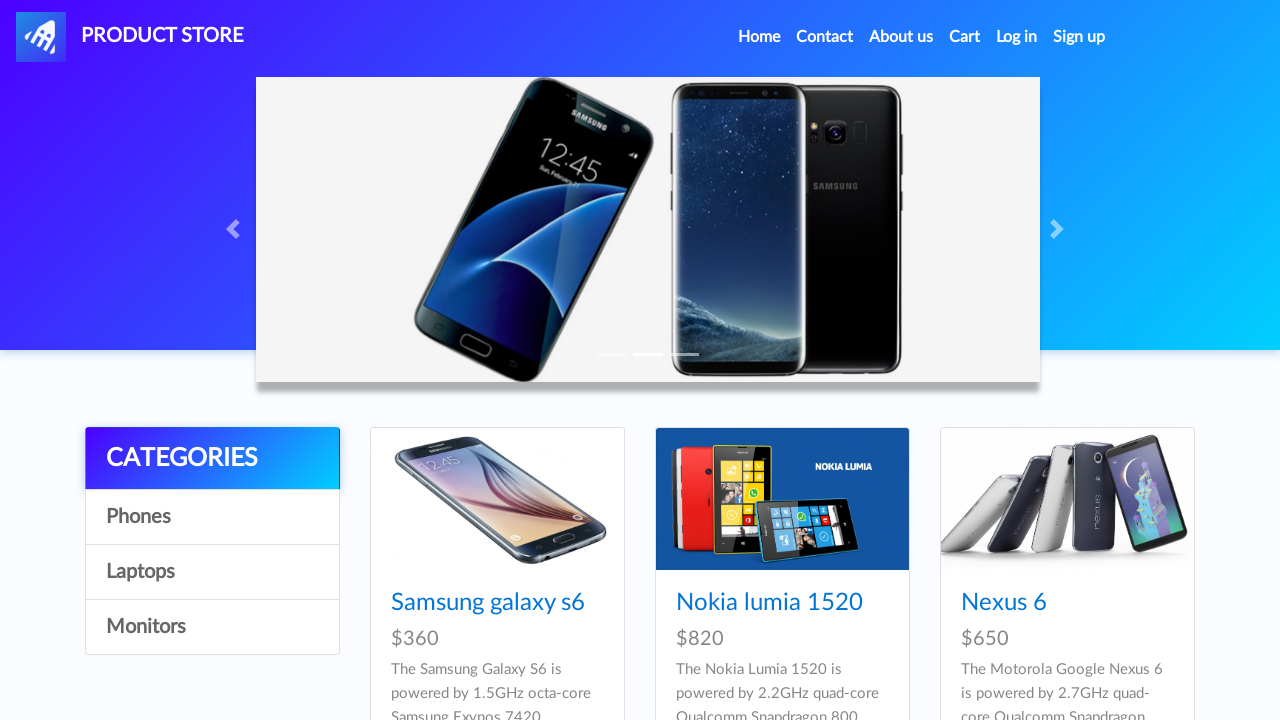